Tests selecting the male gender radio button in a registration form.

Starting URL: https://demo.automationtesting.in/Register.html

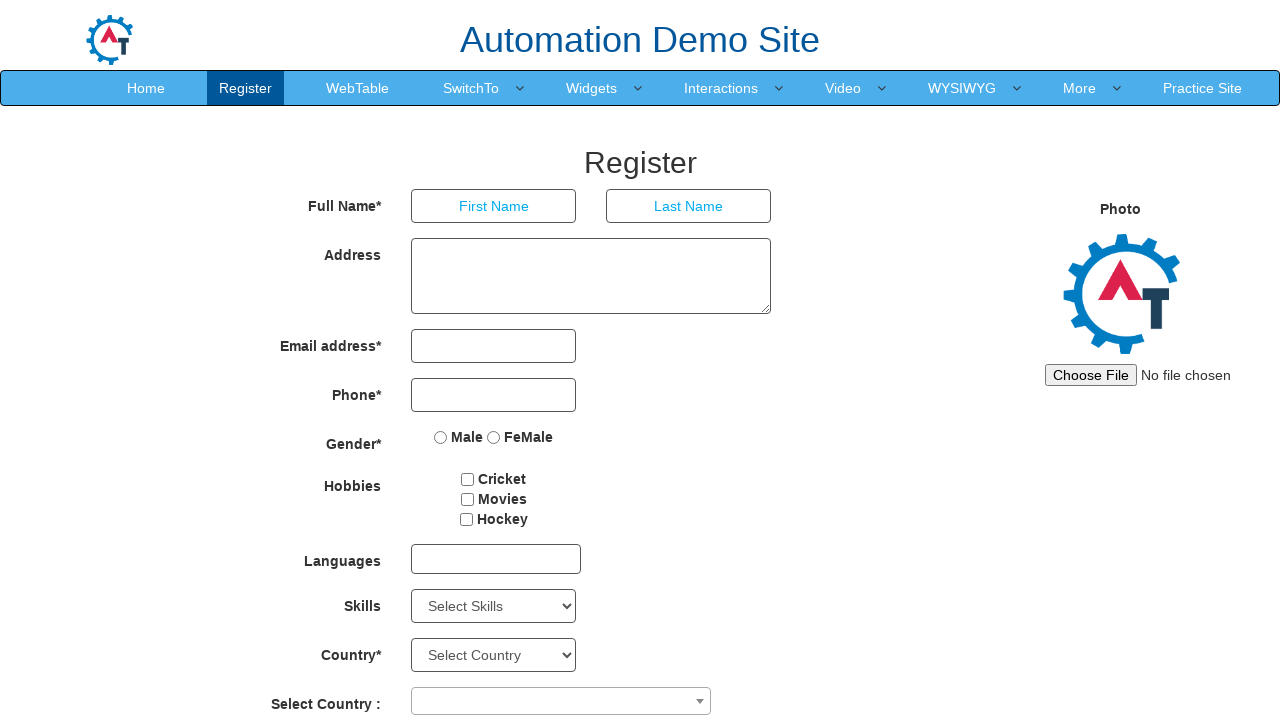

Clicked the male gender radio button at (441, 437) on input[value="Male"]
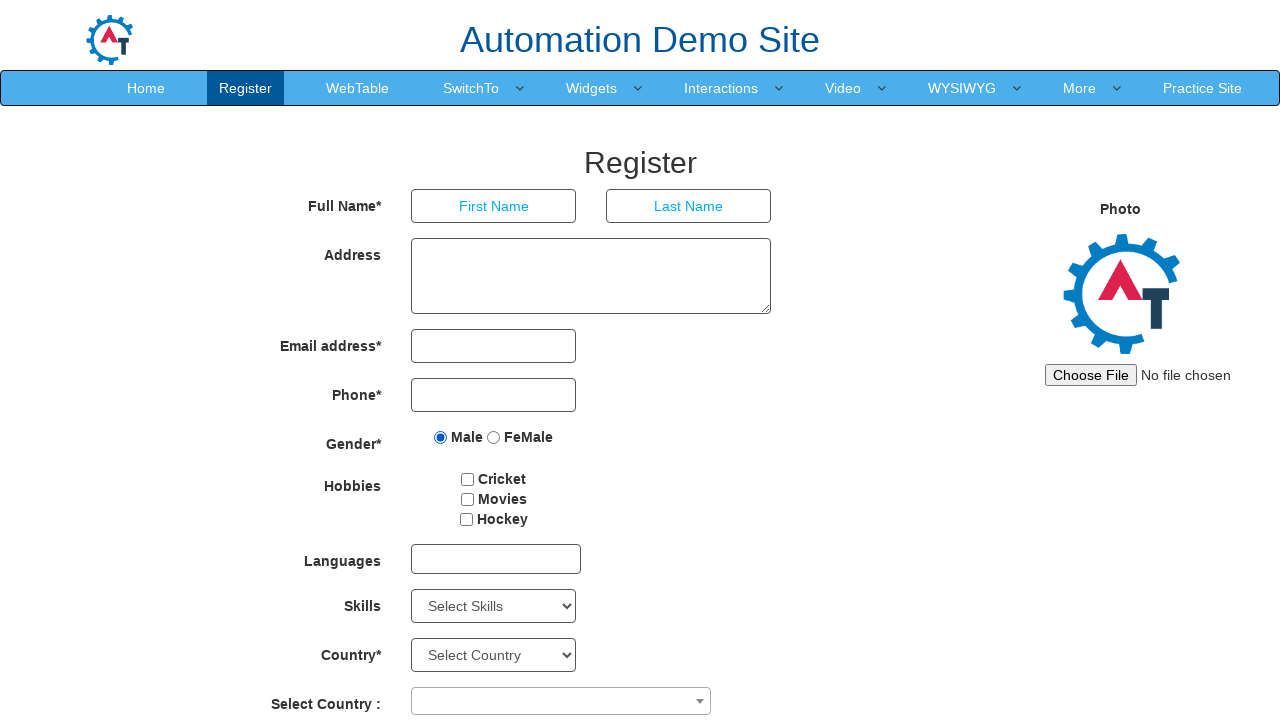

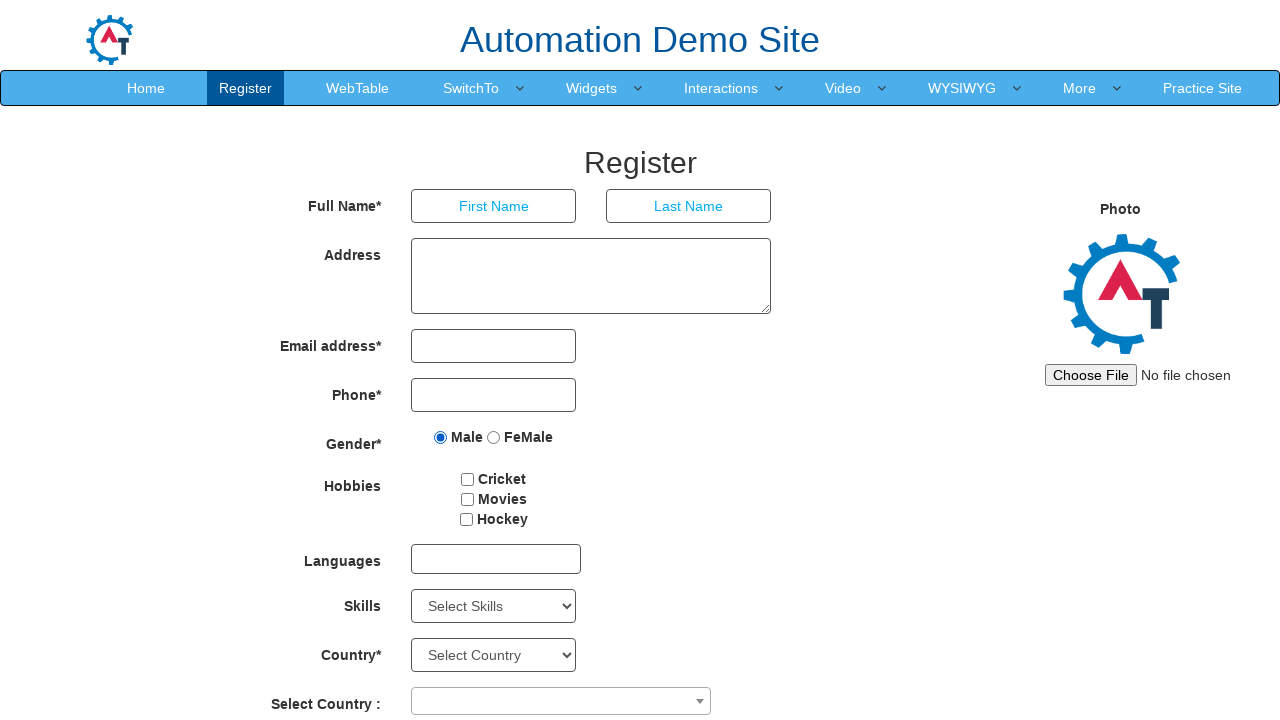